Tests ToolsQA Selenium Training button by clicking it and verifying the enrollment heading is displayed

Starting URL: https://www.toolsqa.com/

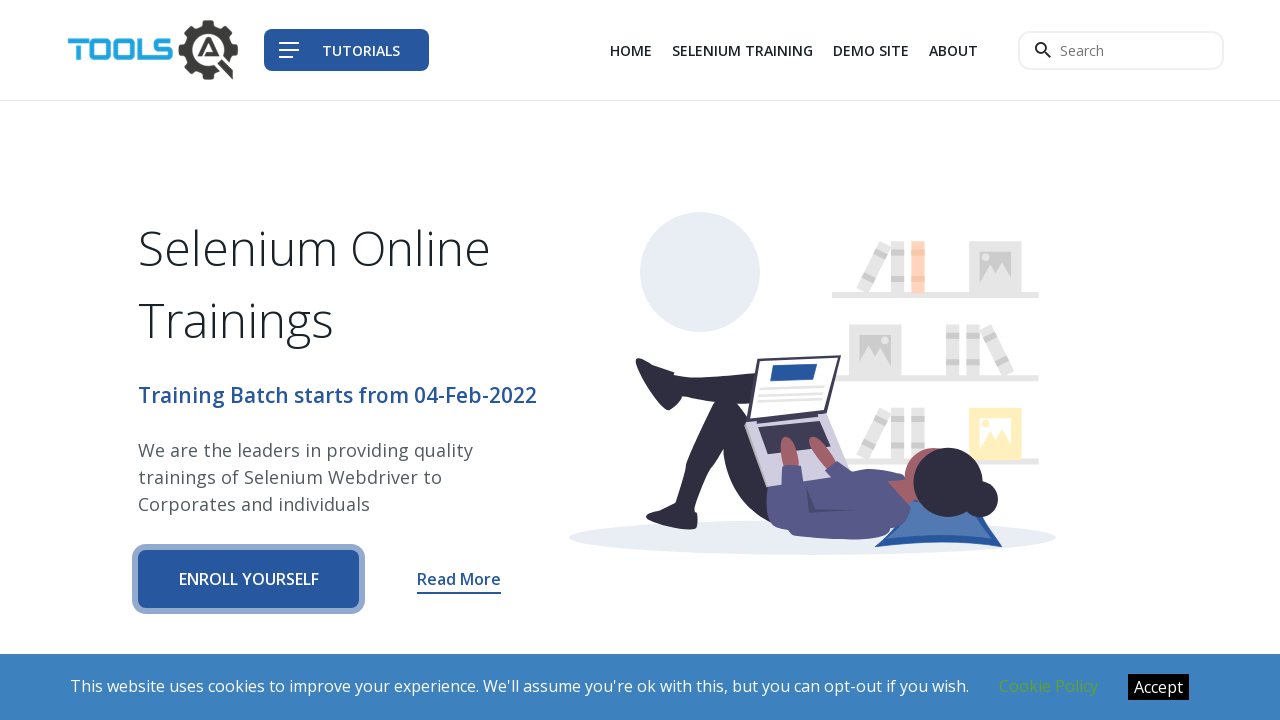

Selenium Training button selector loaded
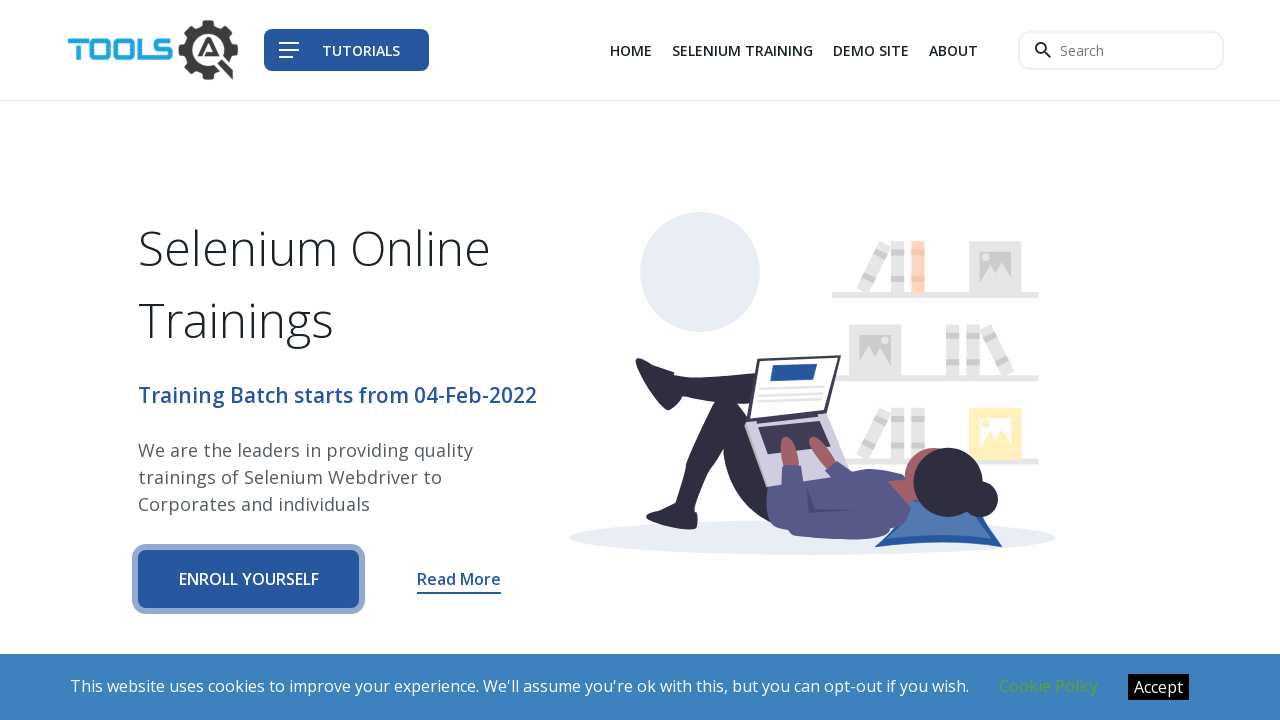

Clicked Selenium Training button at (742, 50) on a[href='/selenium-training?q=headers']
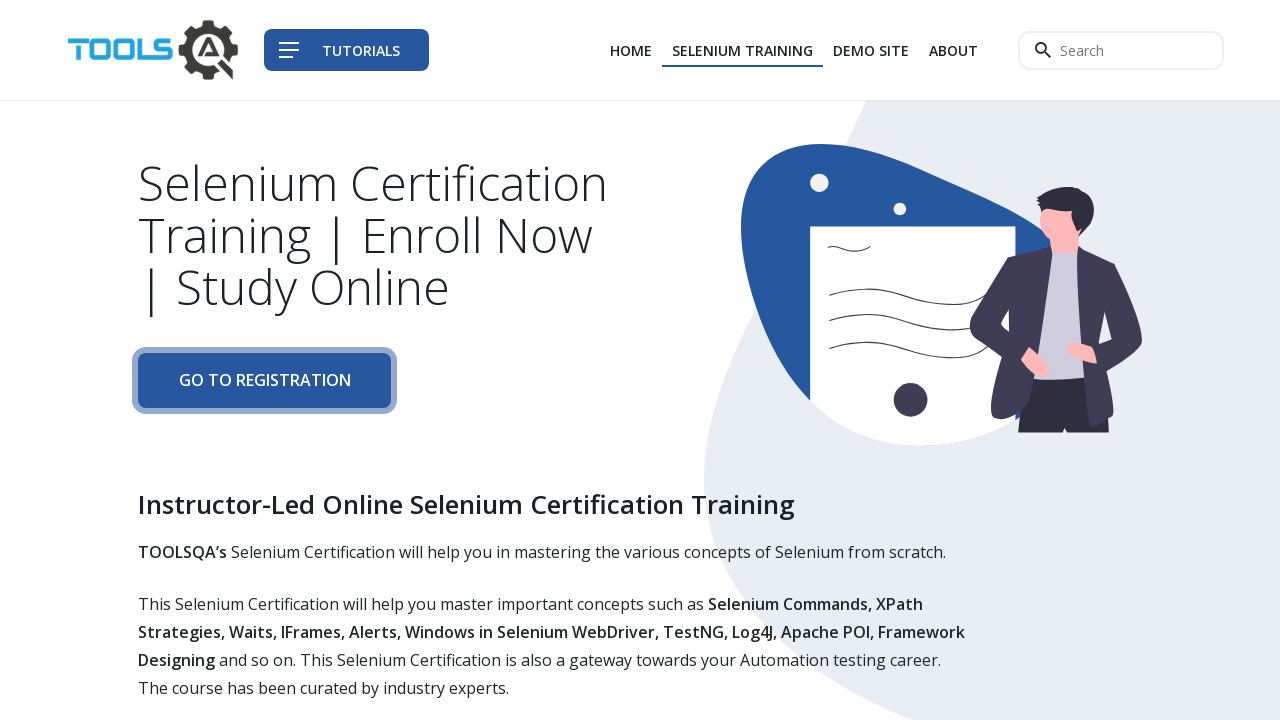

Enrollment heading is displayed on the page
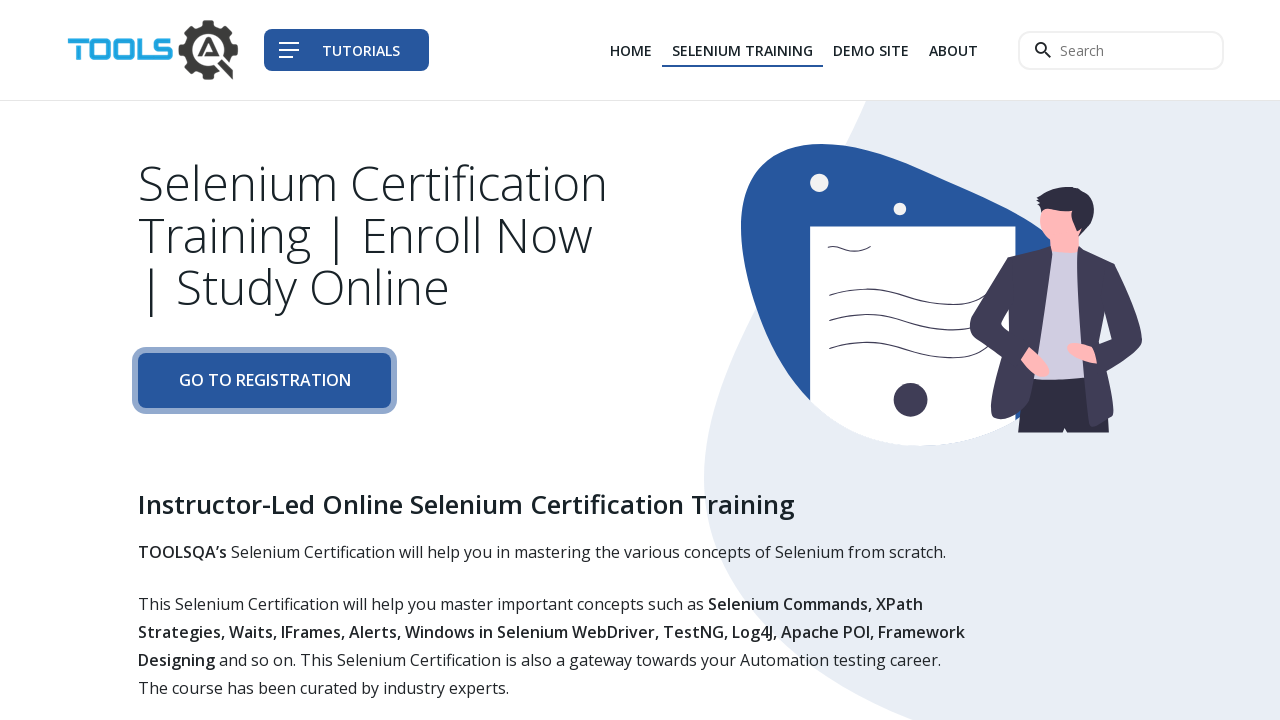

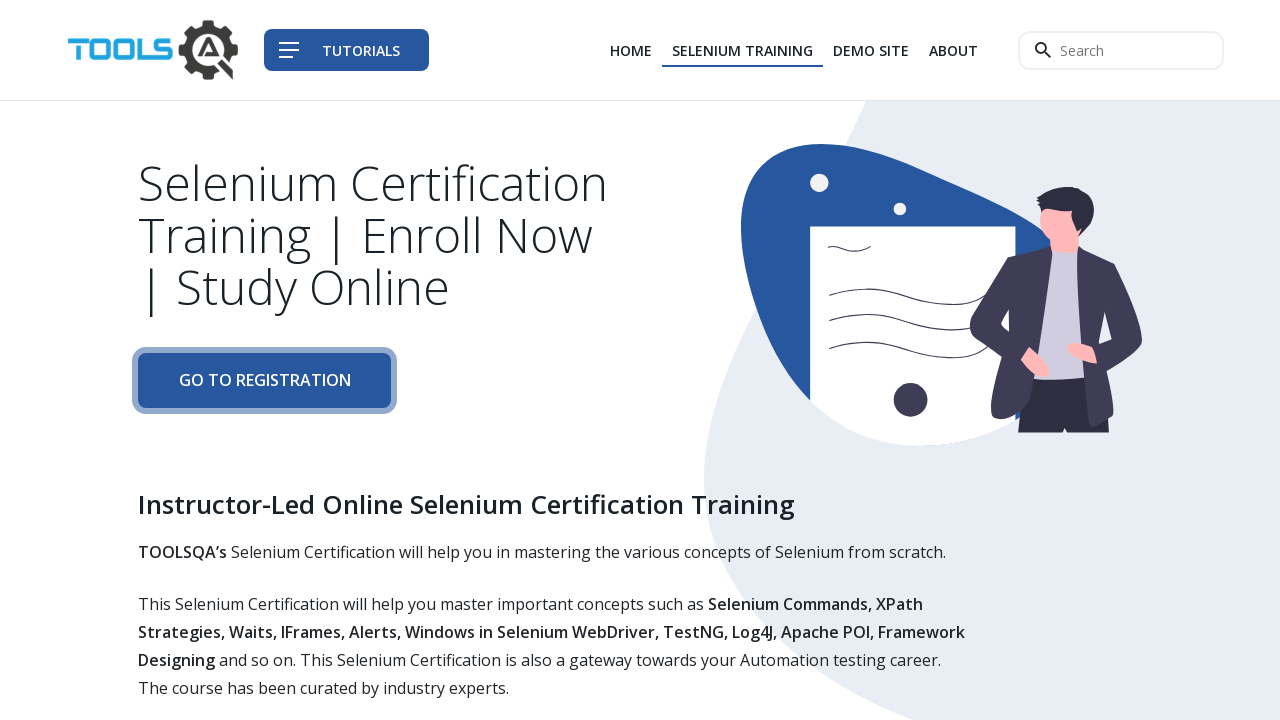